Tests that entering text instead of a number in the input field displays the correct error message "Please enter a number"

Starting URL: https://acctabootcamp.github.io/site/tasks/enter_a_number

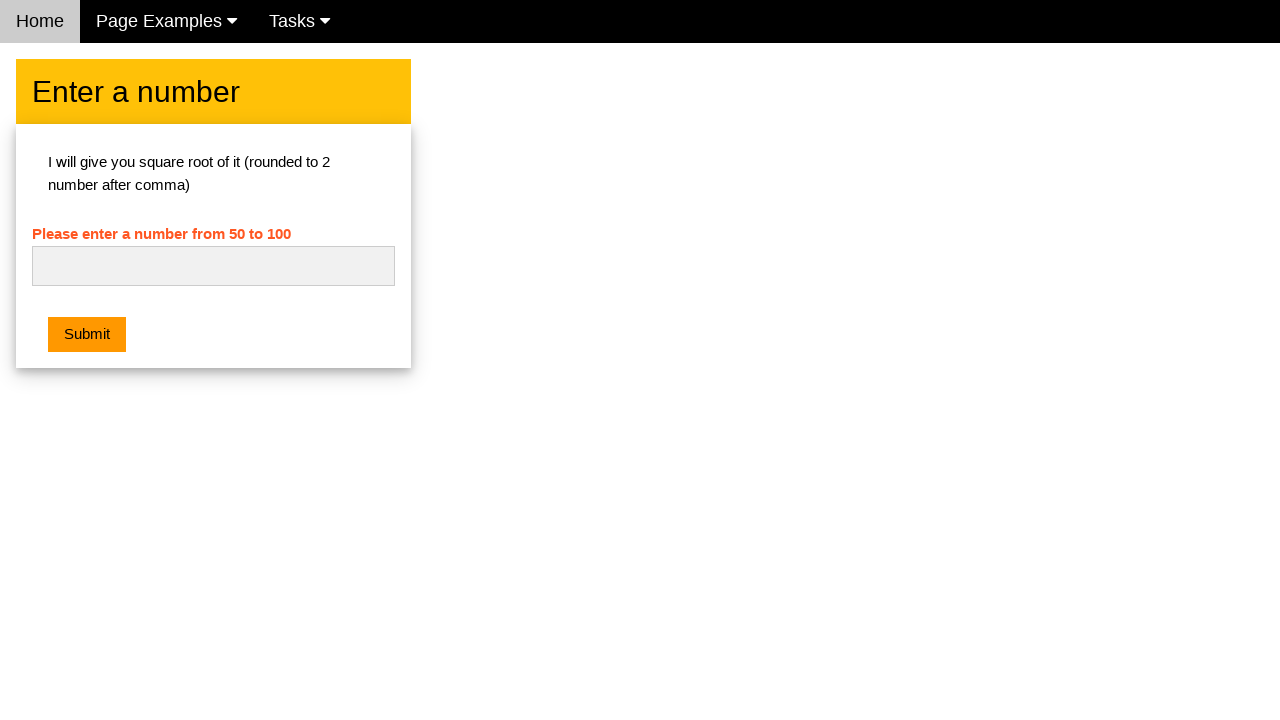

Filled number input field with text 'This is text' on #numb
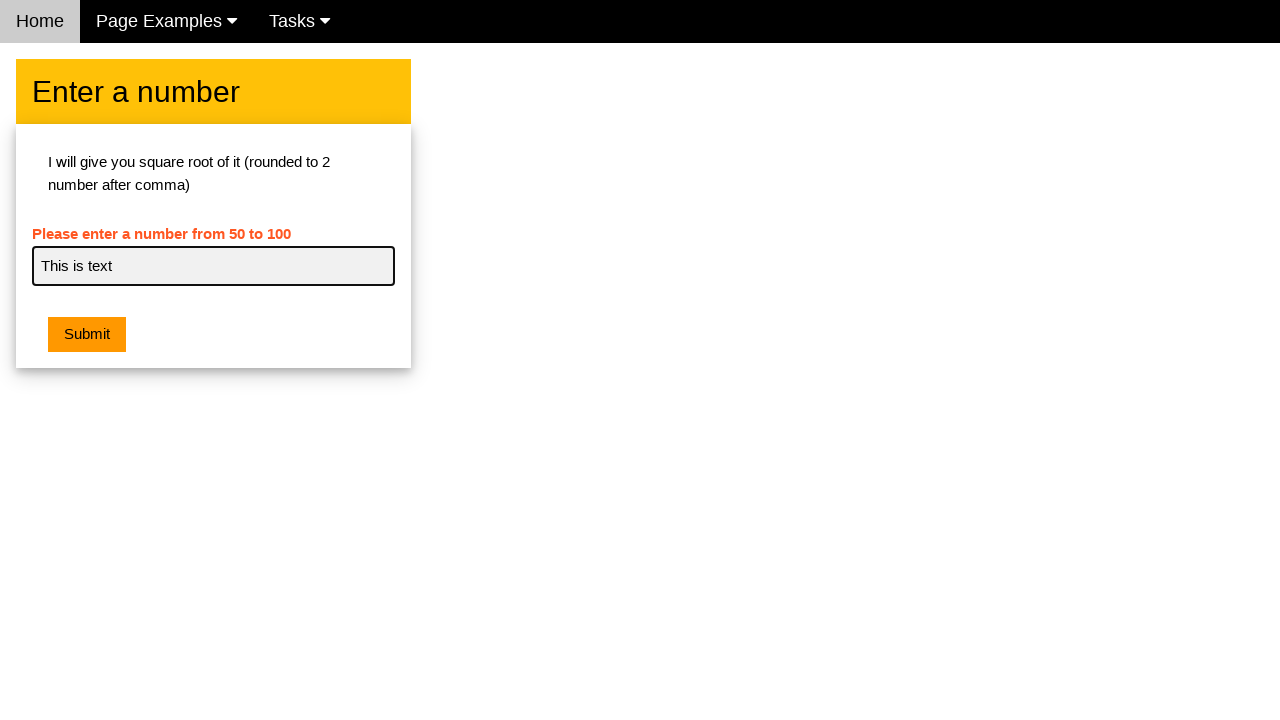

Clicked the submit button at (87, 335) on .w3-btn
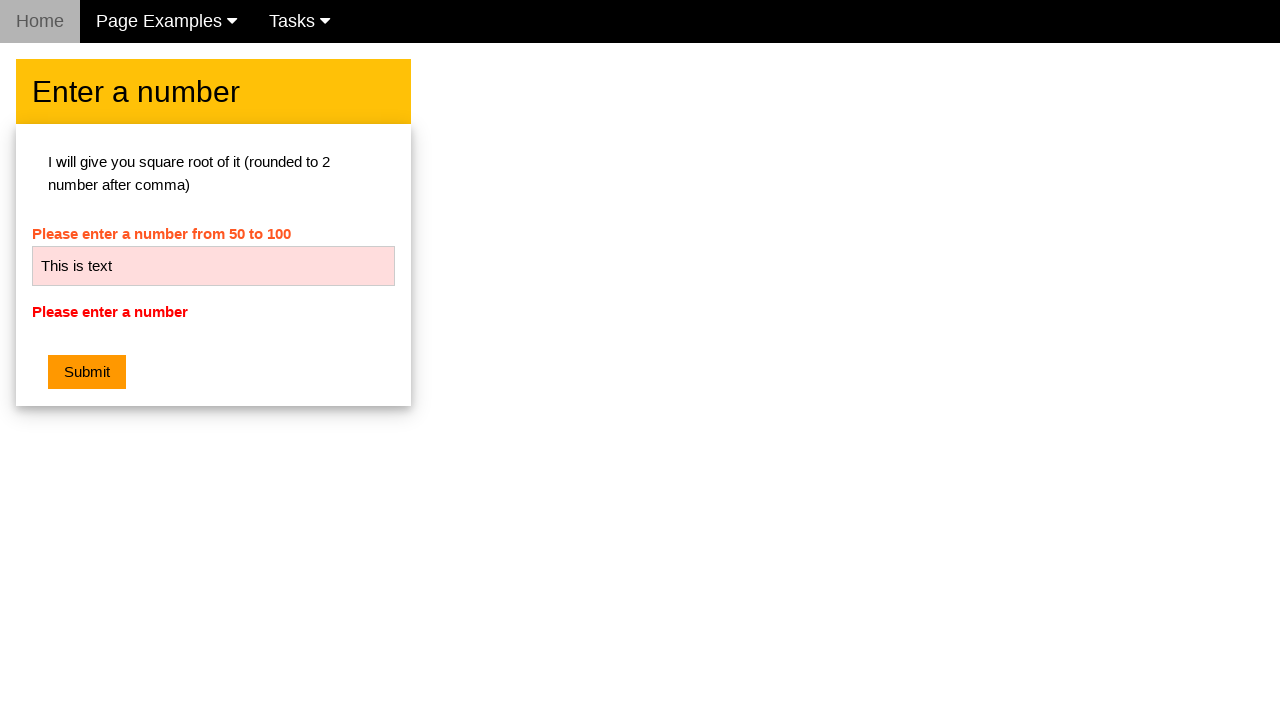

Error message element became visible
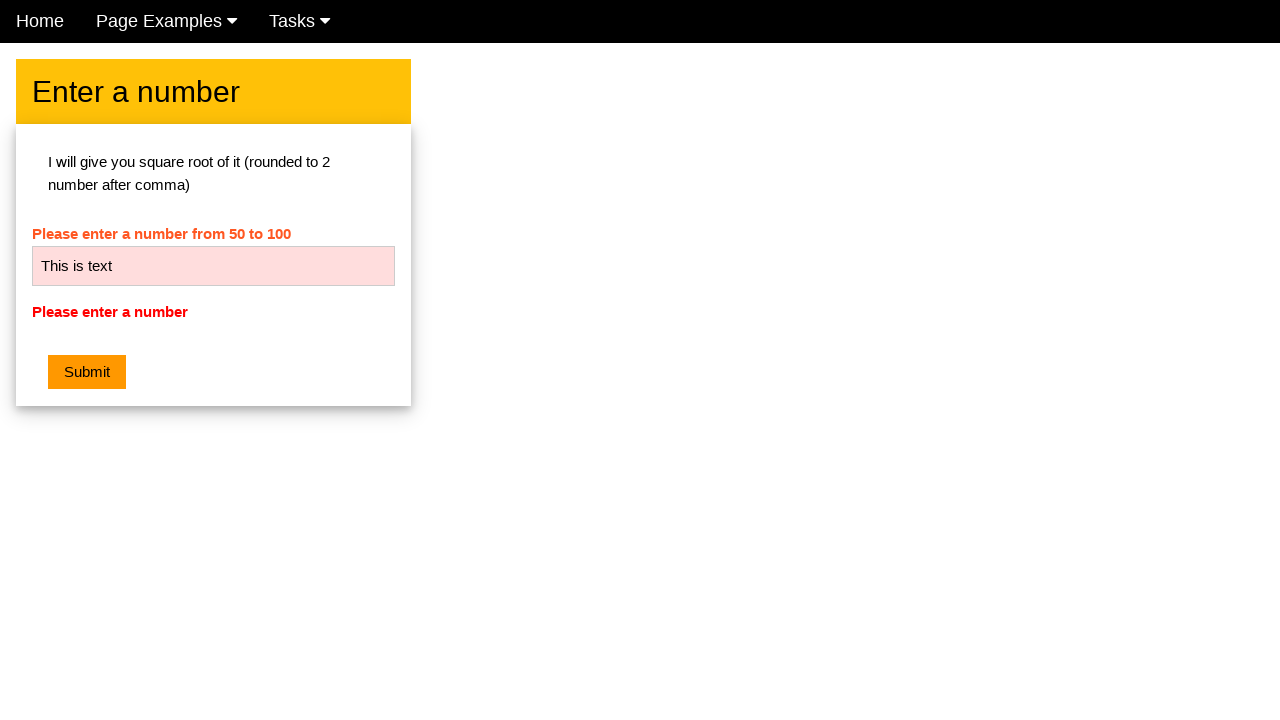

Verified error message displays 'Please enter a number'
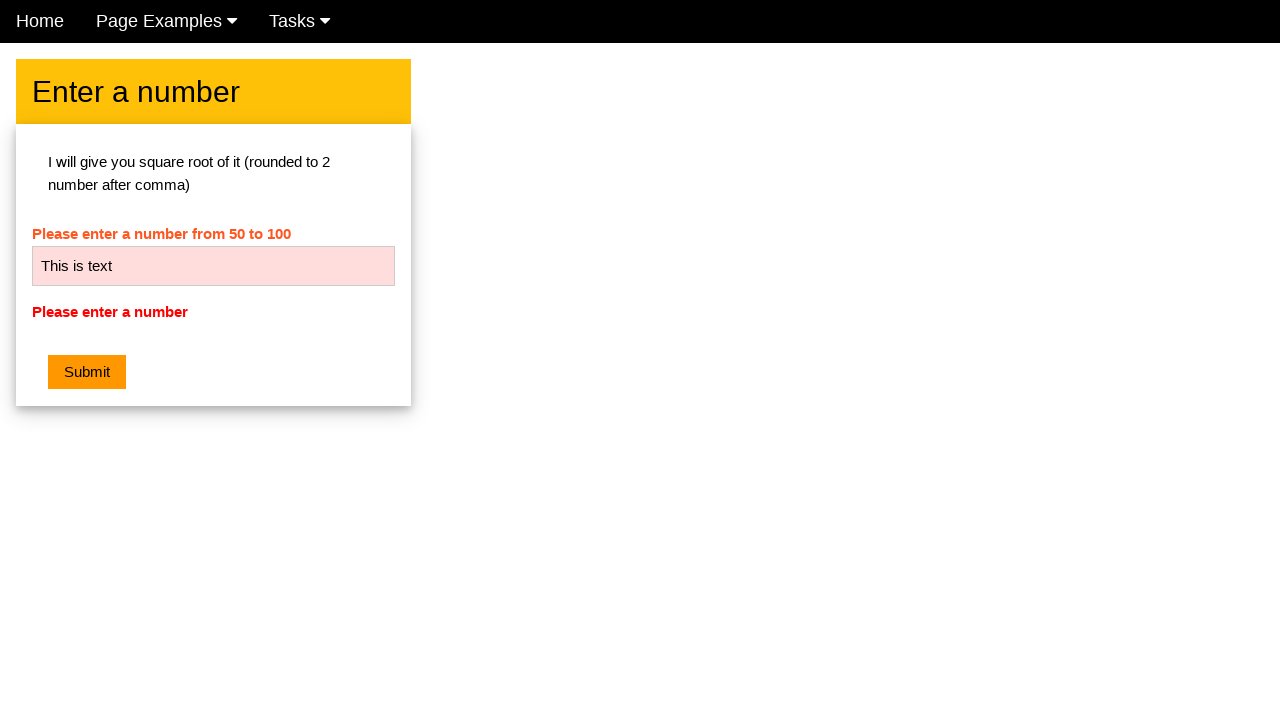

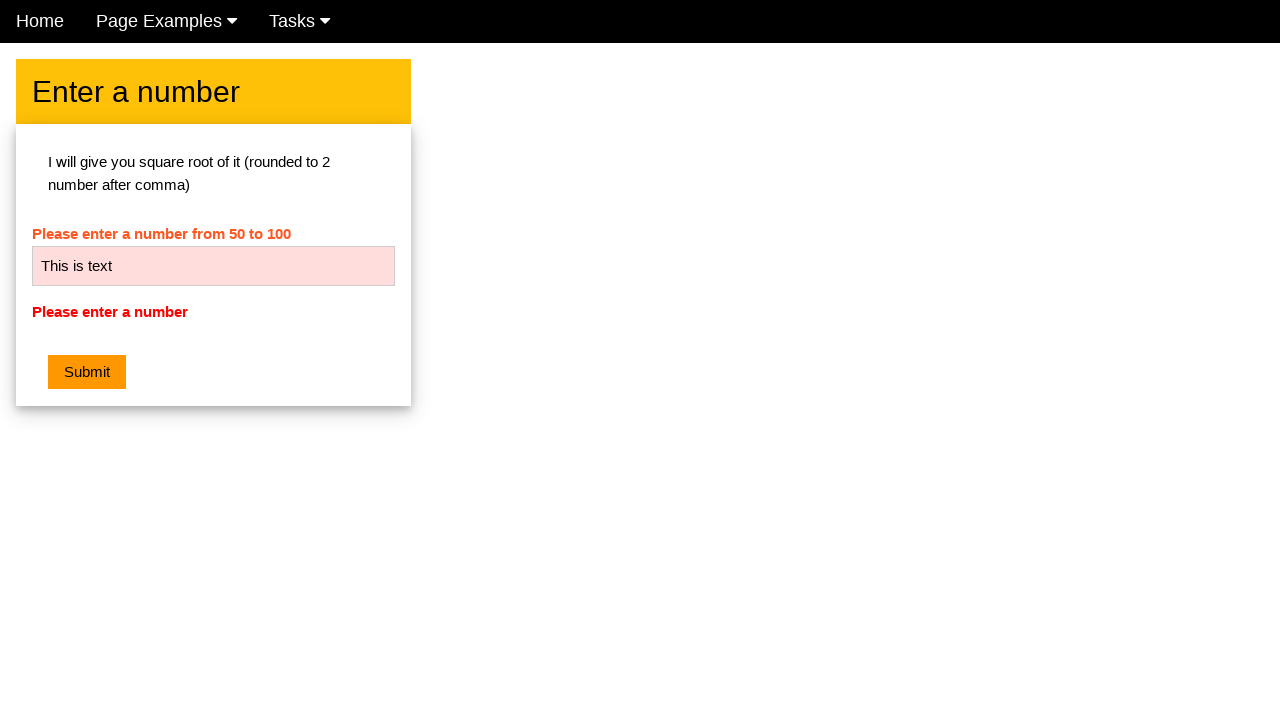